Tests the SpiceJet flight booking form by selecting round-trip then one-way options, entering origin city (Delhi), selecting destination airport, adjusting passenger count by adding 4 adults, and clicking the search flights button.

Starting URL: https://www.spicejet.com/

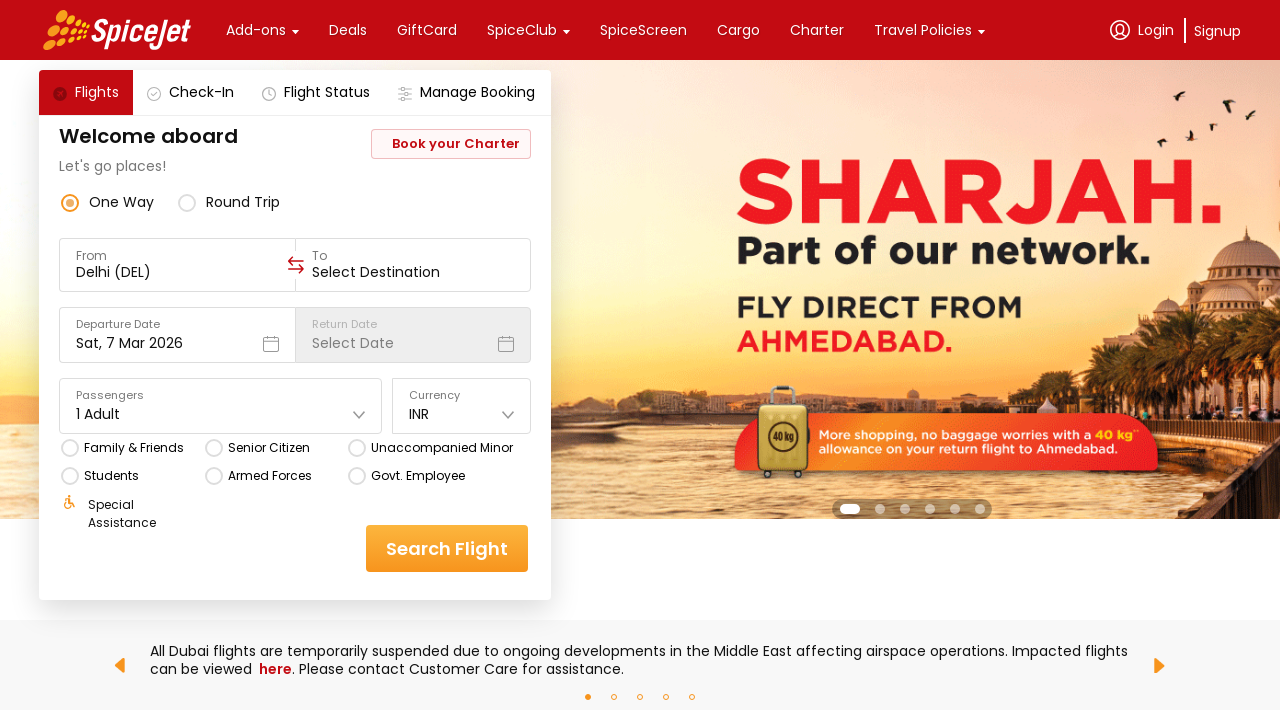

Clicked round-trip radio button at (229, 202) on div[data-testid='round-trip-radio-button']
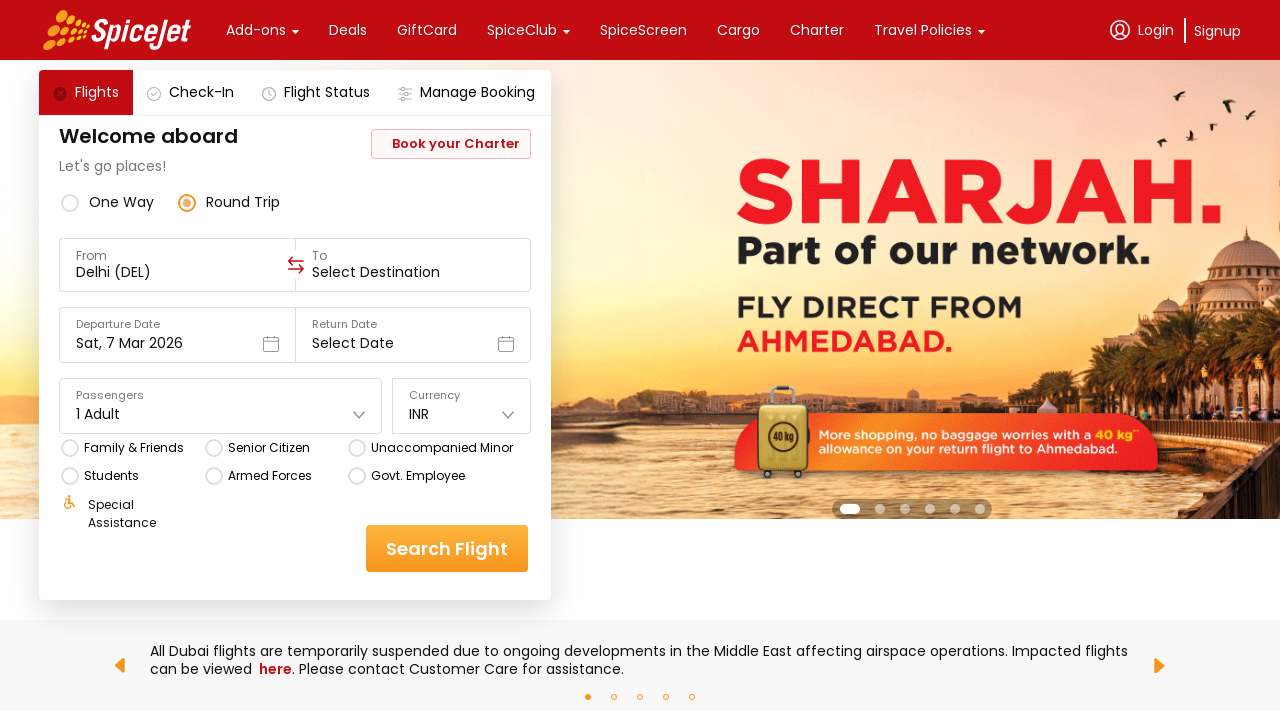

Clicked one-way radio button at (108, 202) on div[data-testid='one-way-radio-button']
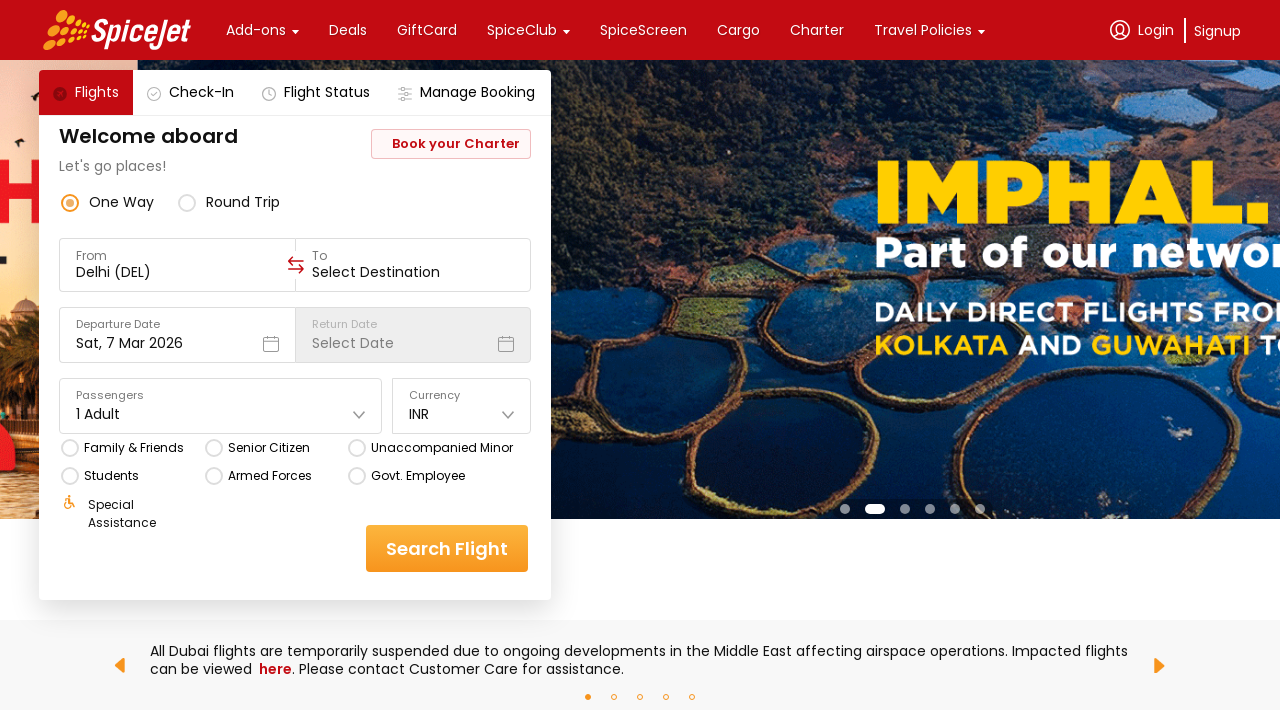

Entered 'delhi' as origin city on input[autocapitalize='sentences']
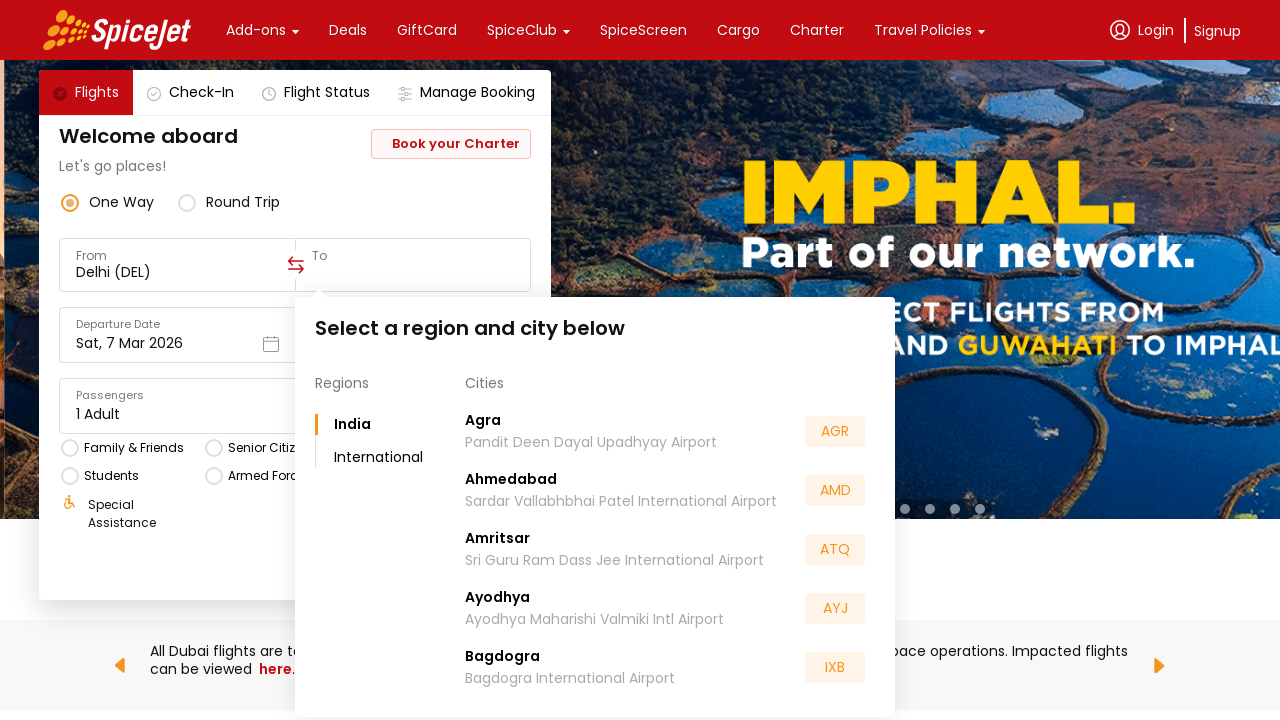

Waited for dropdown to appear
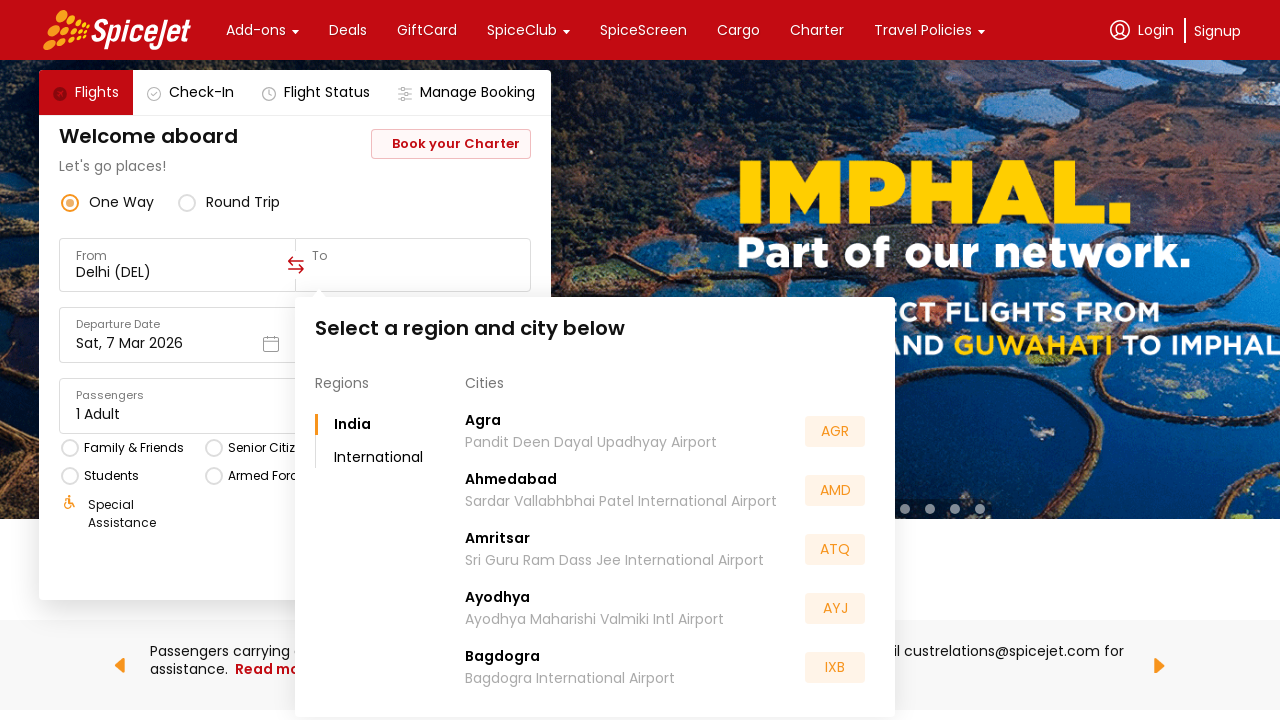

Selected Rajiv Gandhi International Airport as origin at (579, 552) on div:text('Rajiv Gandhi International Airport')
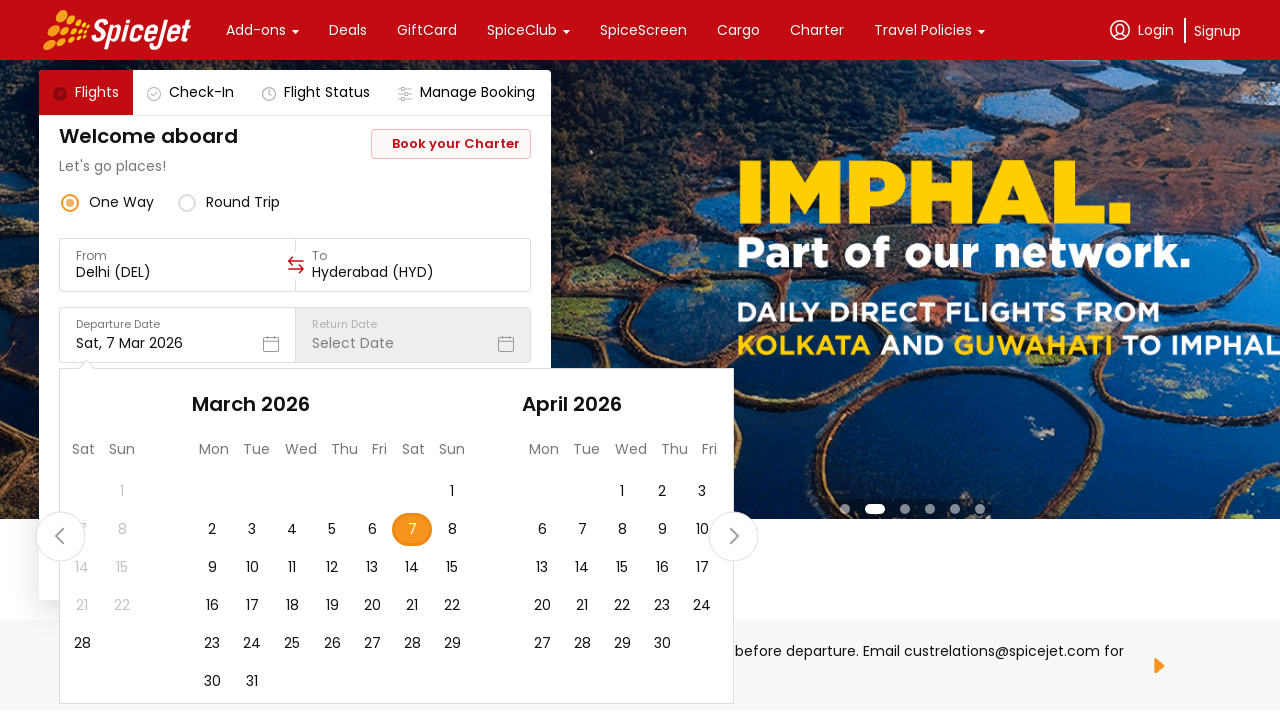

Clicked on destination field at (256, 30) on div.css-76zvg2.r-jwli3a.r-ubezar.r-16dba41
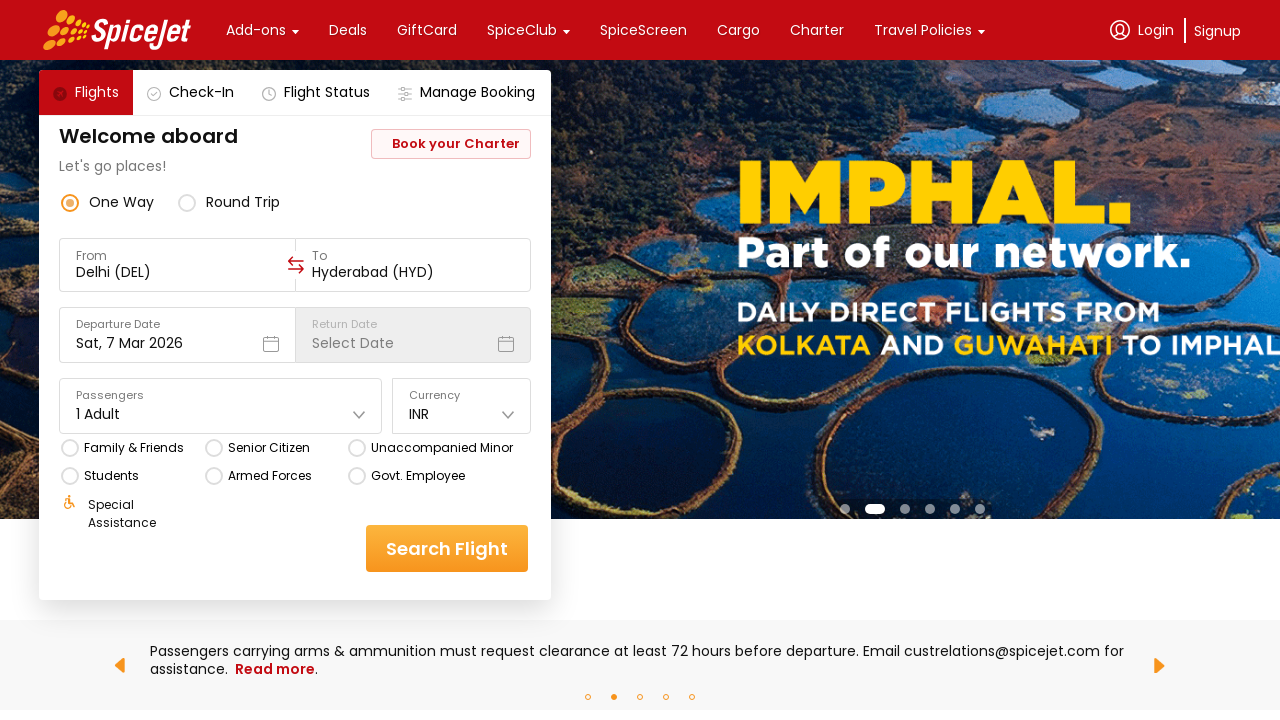

Selected 5th destination option from dropdown at (221, 414) on (//div[@class='css-1dbjc4n r-1awozwy r-18u37iz r-1wtj0ep'])[5]
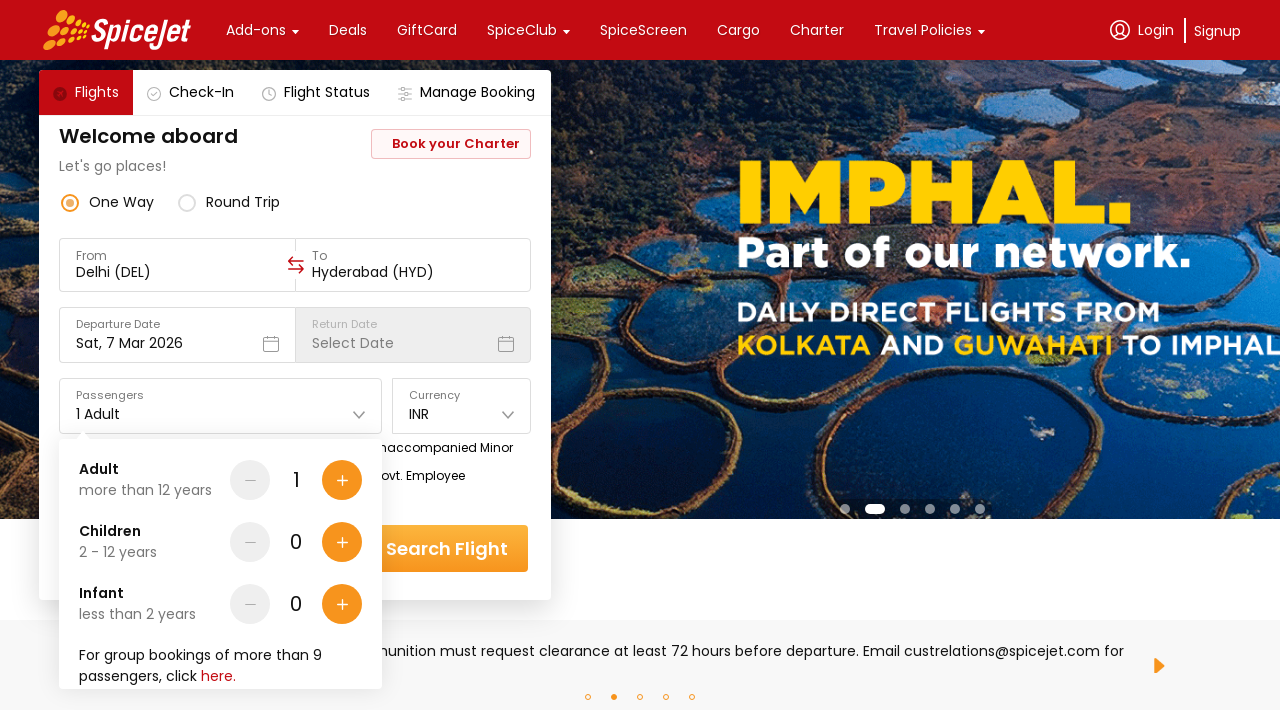

Added adult passenger 1 of 4 at (342, 480) on div[data-testid='Adult-testID-plus-one-cta']
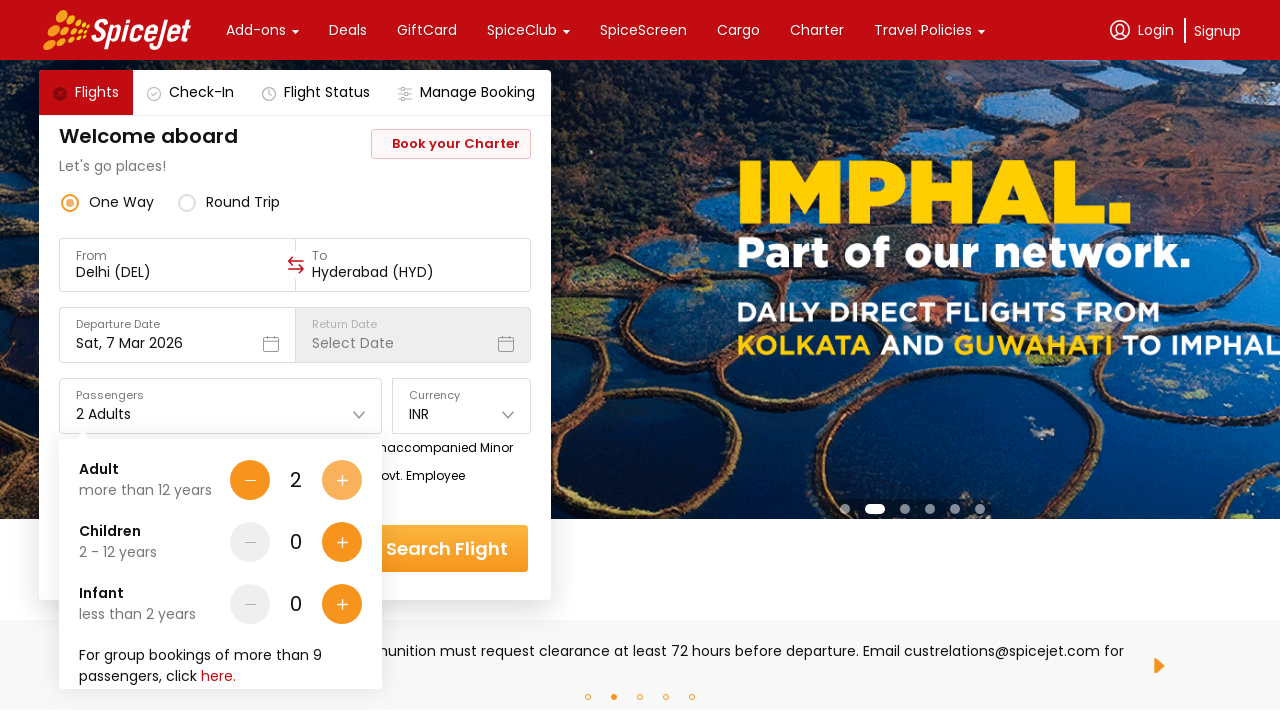

Added adult passenger 2 of 4 at (342, 480) on div[data-testid='Adult-testID-plus-one-cta']
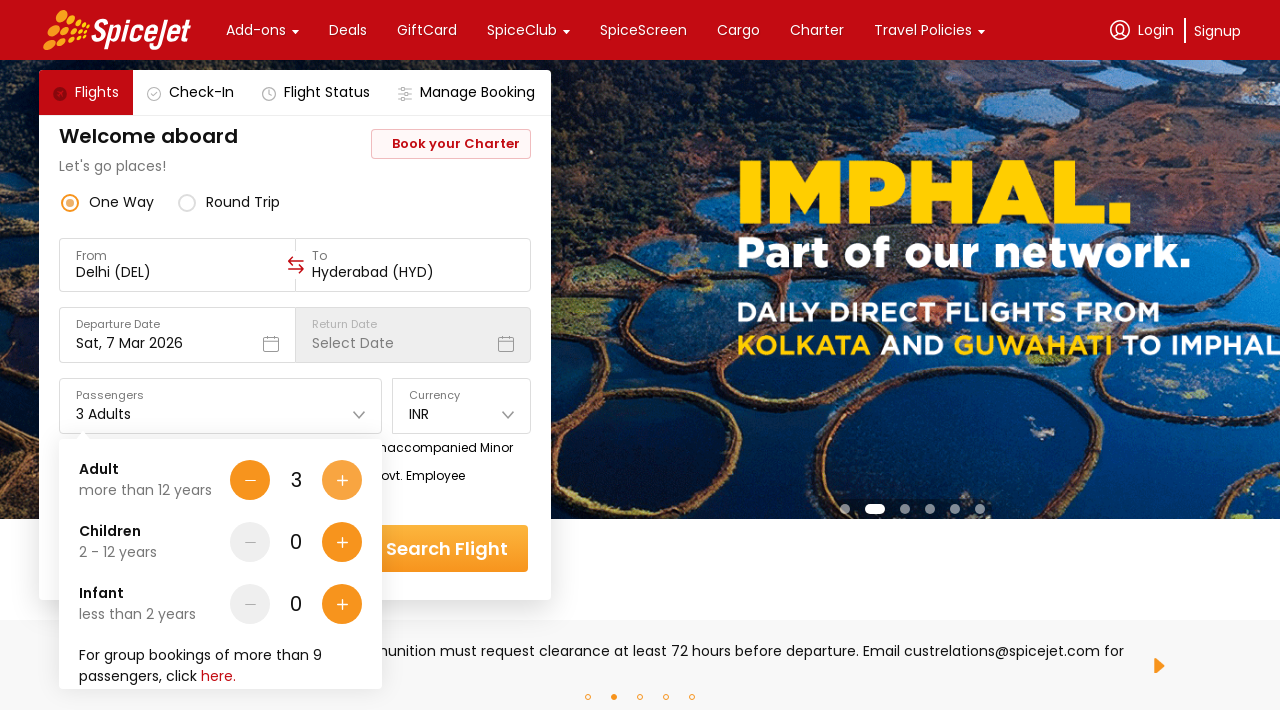

Added adult passenger 3 of 4 at (342, 480) on div[data-testid='Adult-testID-plus-one-cta']
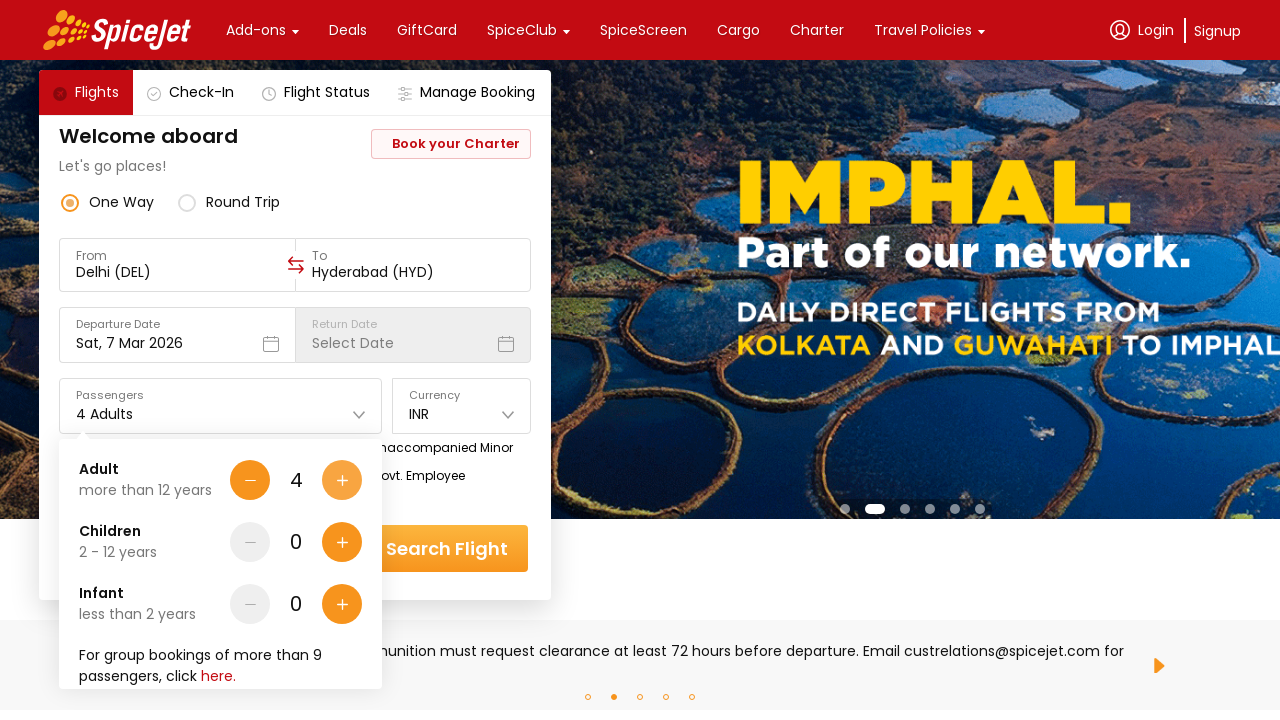

Added adult passenger 4 of 4 at (342, 480) on div[data-testid='Adult-testID-plus-one-cta']
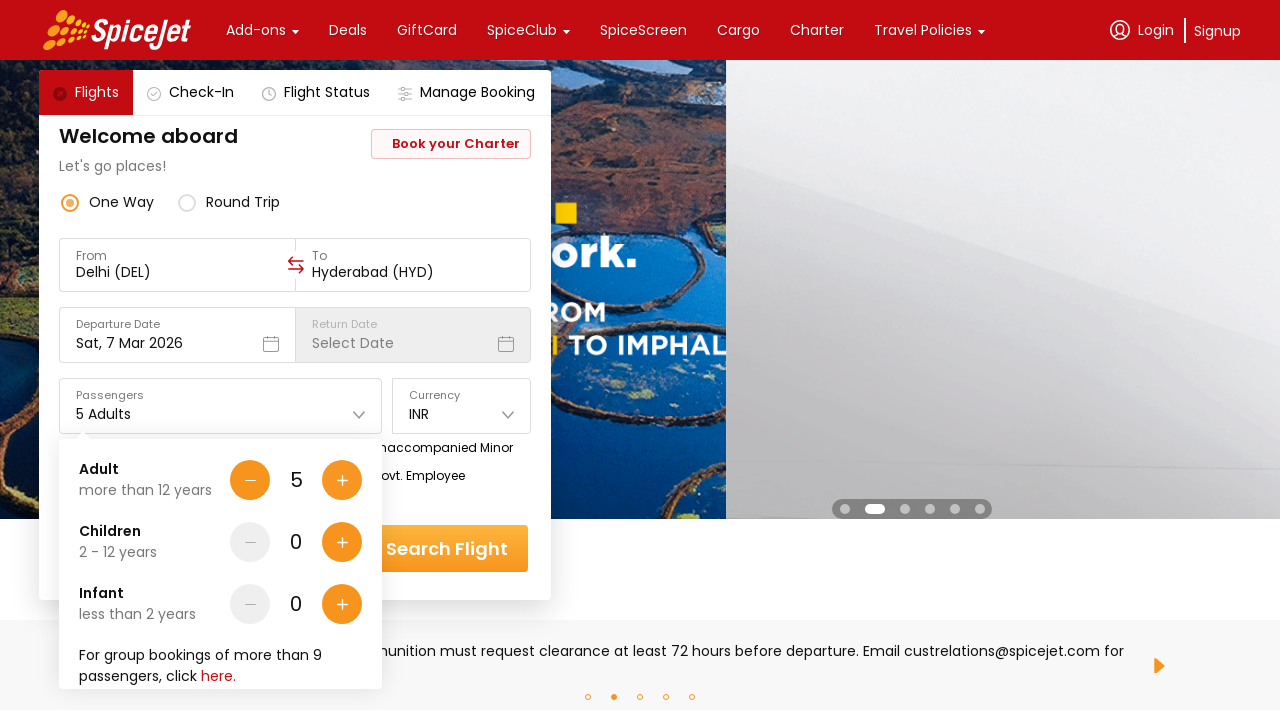

Clicked done button to confirm passenger selection at (317, 648) on div[data-testid='home-page-travellers-done-cta']
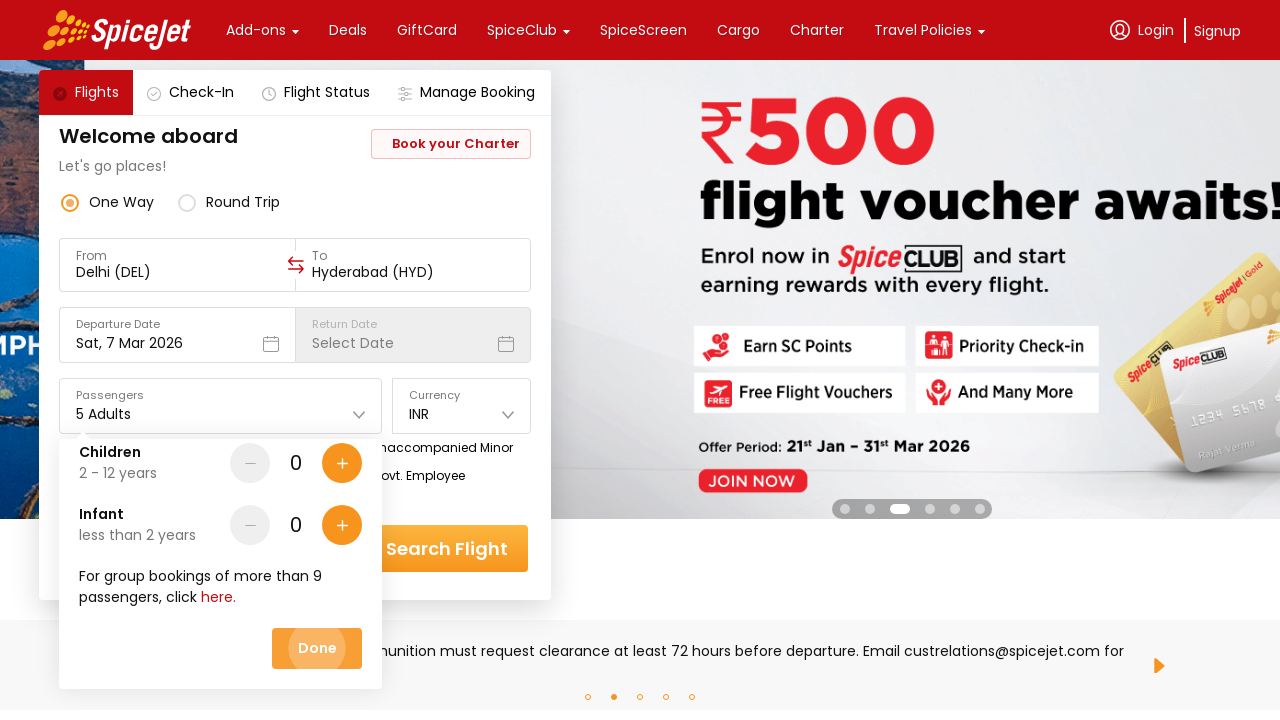

Clicked search flights button to initiate flight search at (447, 548) on div[data-testid='home-page-flight-cta']
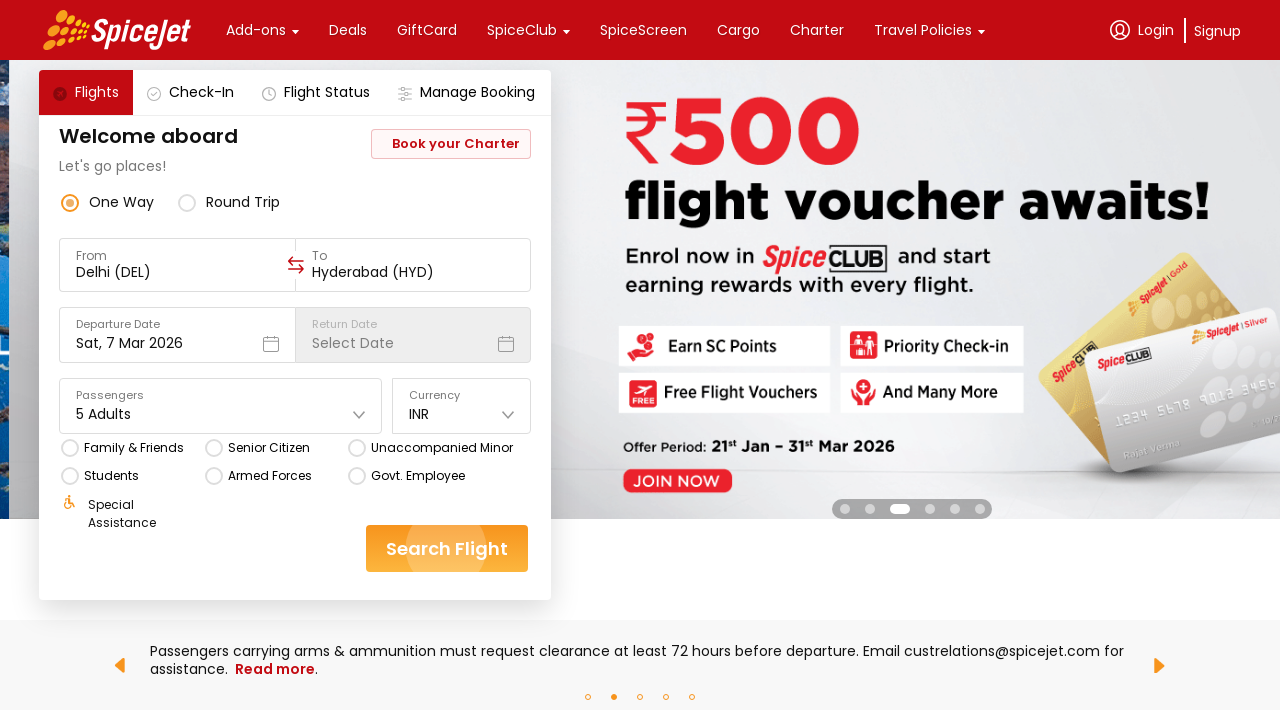

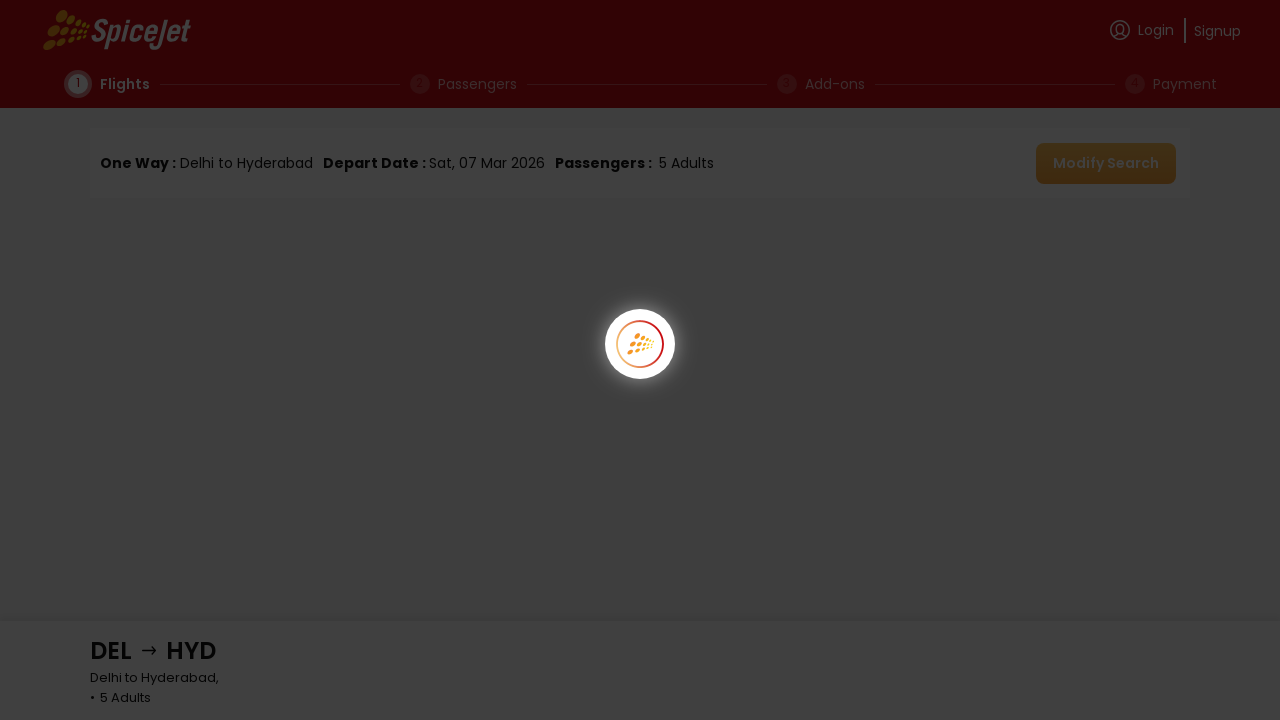